Tests opting out of A/B tests by visiting a page, verifying A/B test is active, adding an opt-out cookie, refreshing the page, and verifying the A/B test is no longer active.

Starting URL: http://the-internet.herokuapp.com/abtest

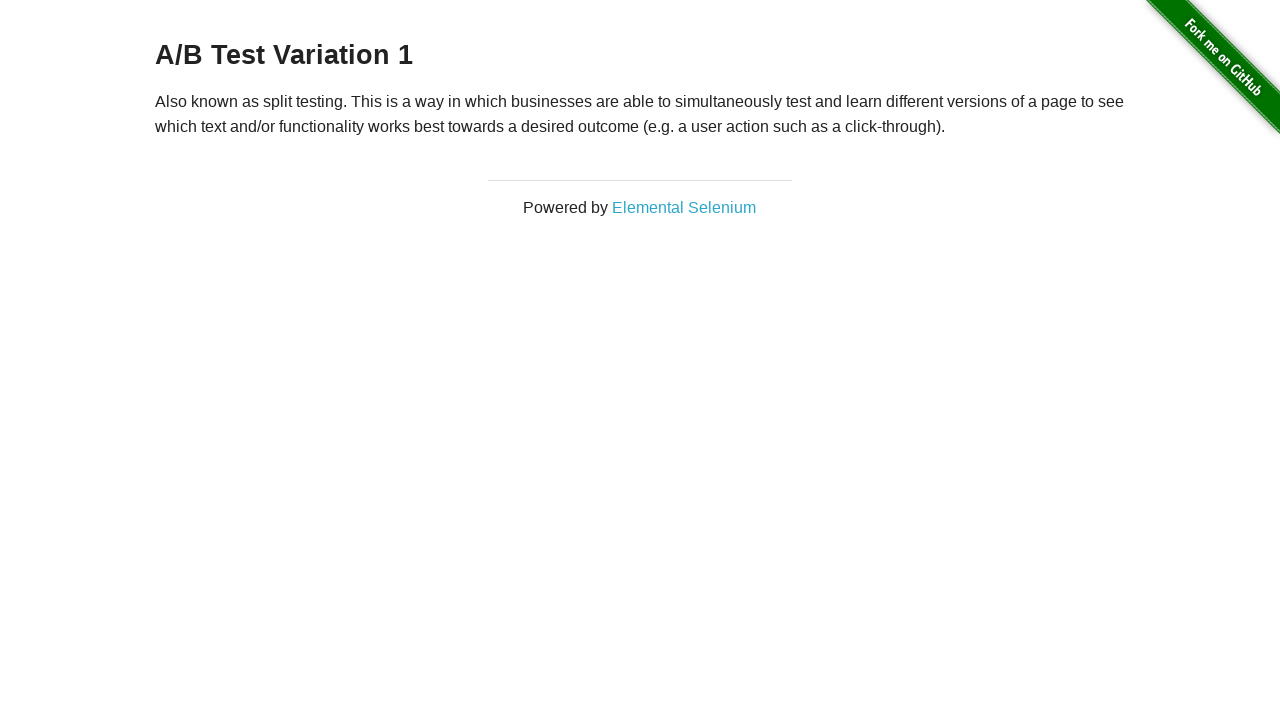

Located the h3 heading element
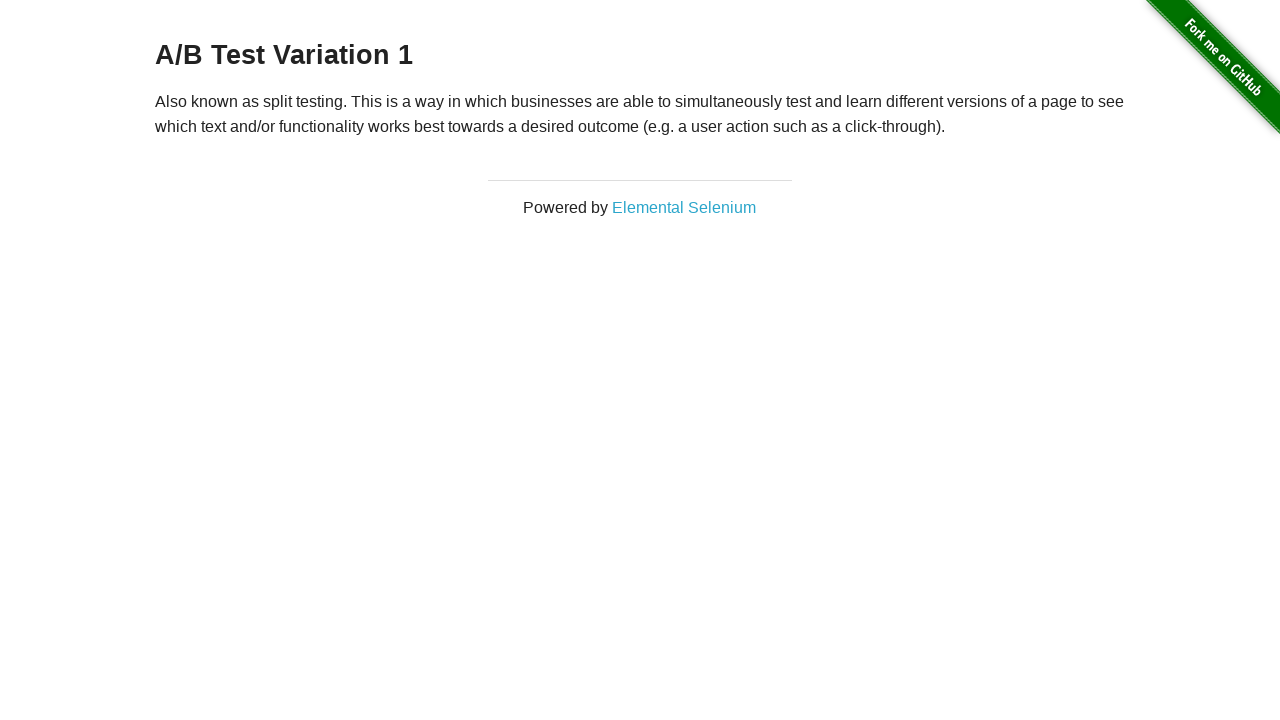

Verified that A/B test is active - heading starts with 'A/B Test'
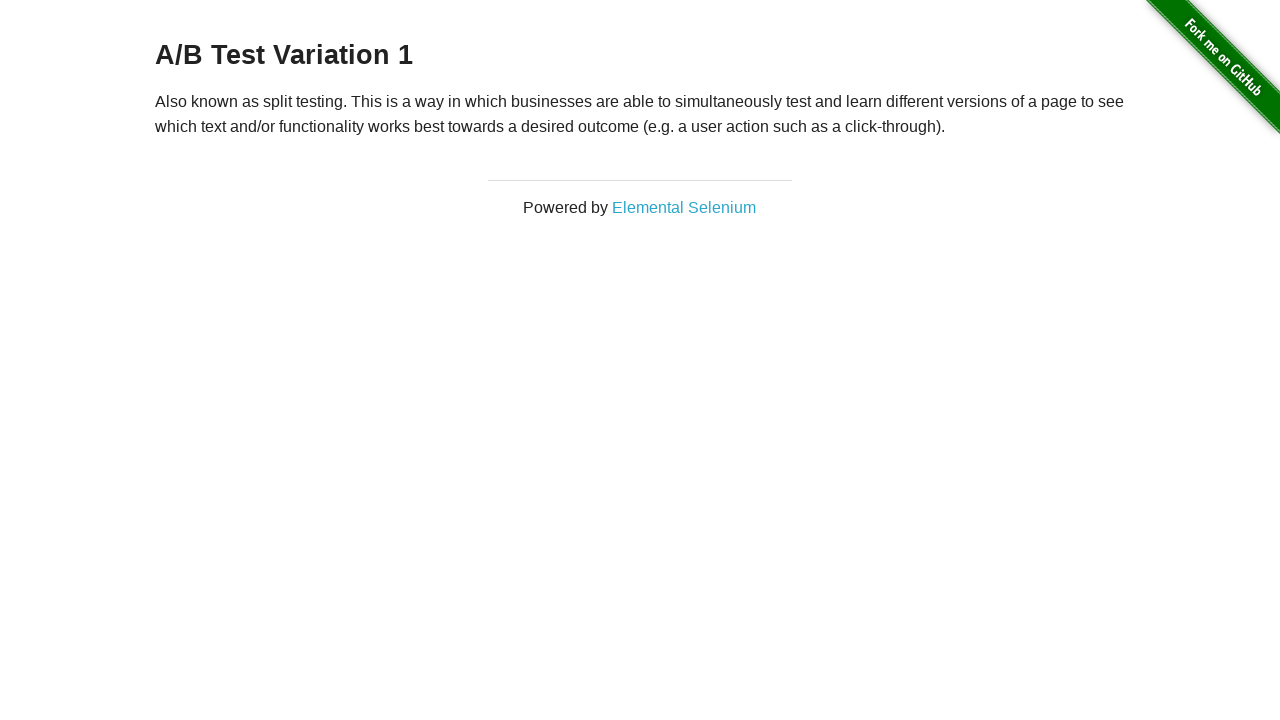

Added opt-out cookie 'optimizelyOptOut' with value 'true'
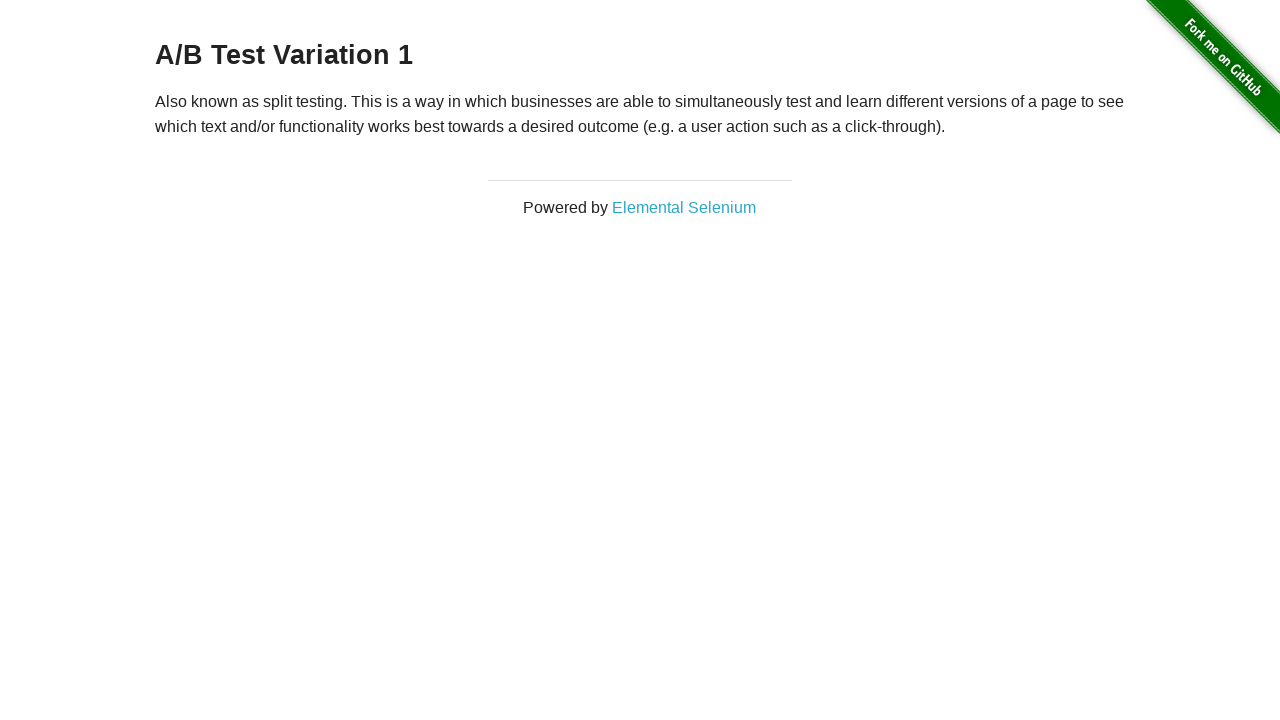

Refreshed the page to apply the opt-out cookie
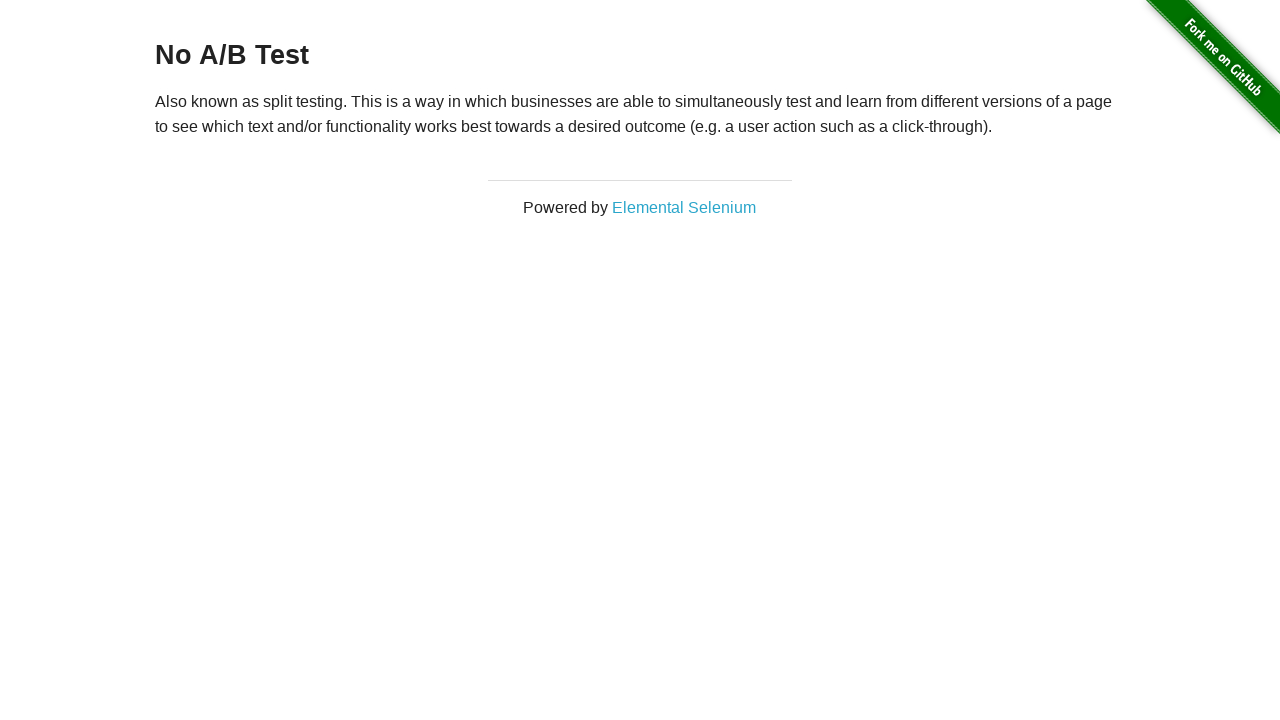

Located the h3 heading element again after page refresh
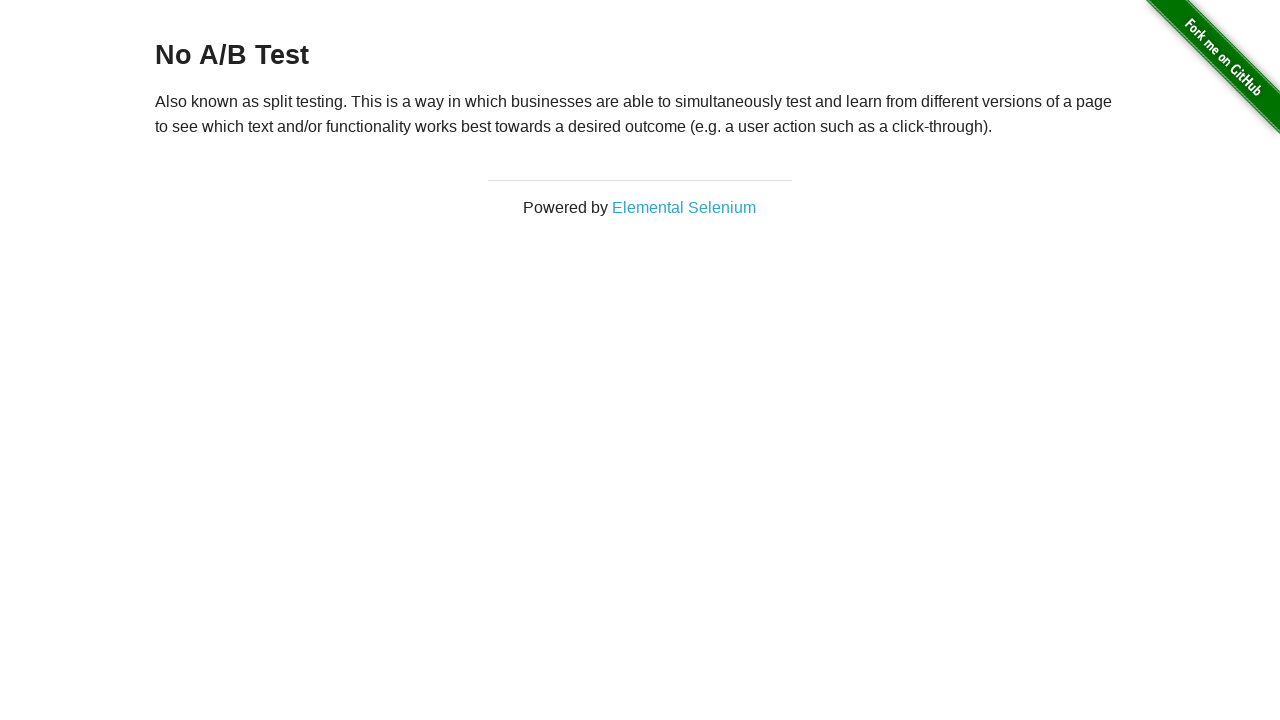

Verified that A/B test is no longer active - heading starts with 'No A/B Test'
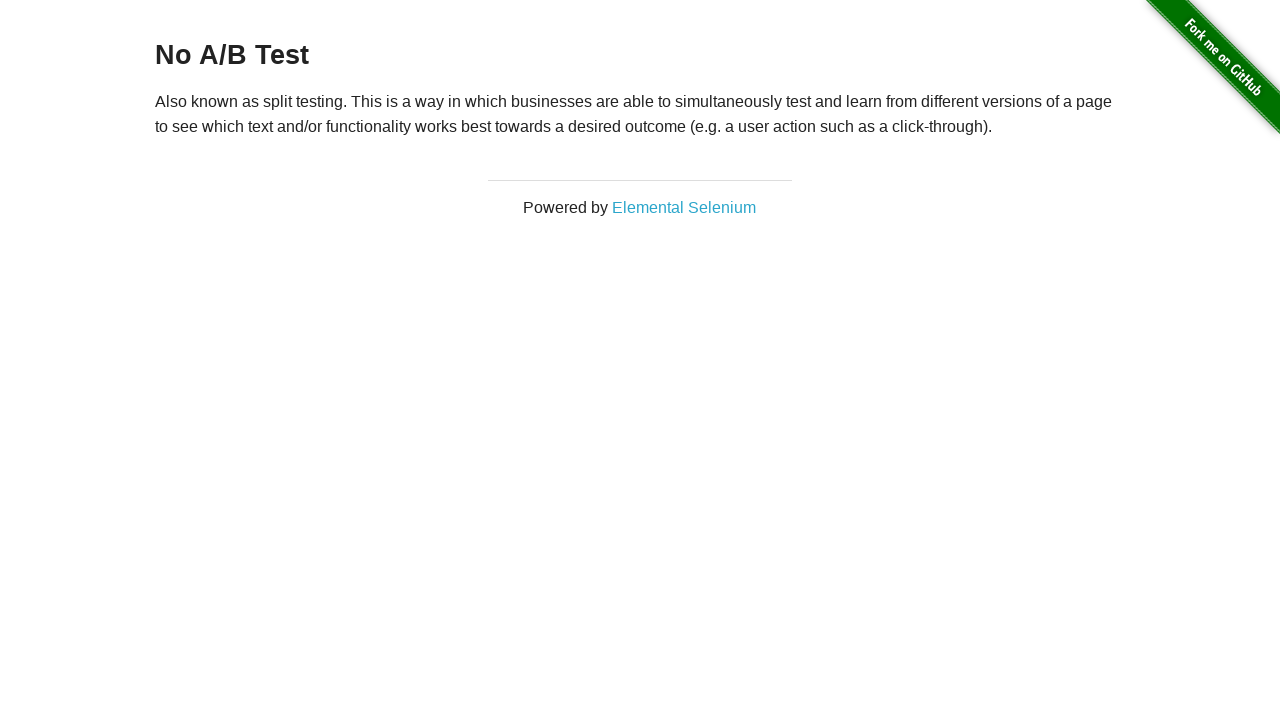

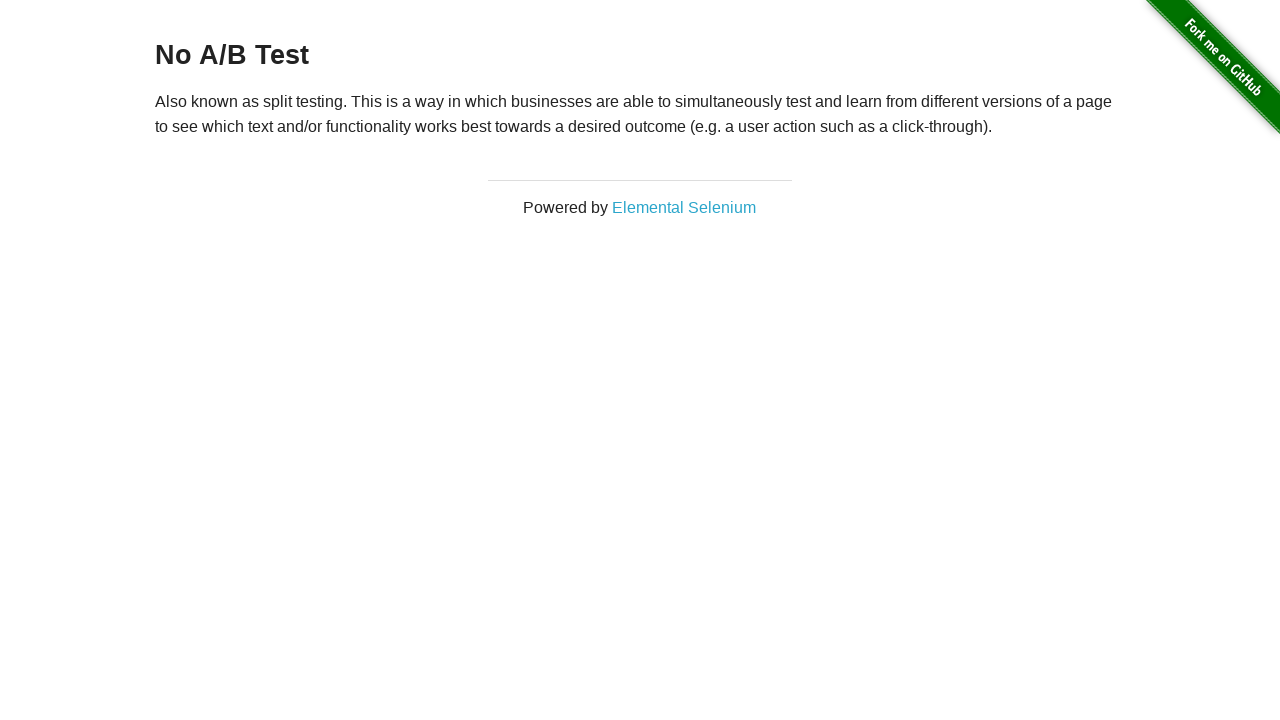